Tests explicit wait functionality by clicking a timer button and waiting for text to appear after a delay

Starting URL: http://seleniumpractise.blogspot.com/2016/08/how-to-use-explicit-wait-in-selenium.html

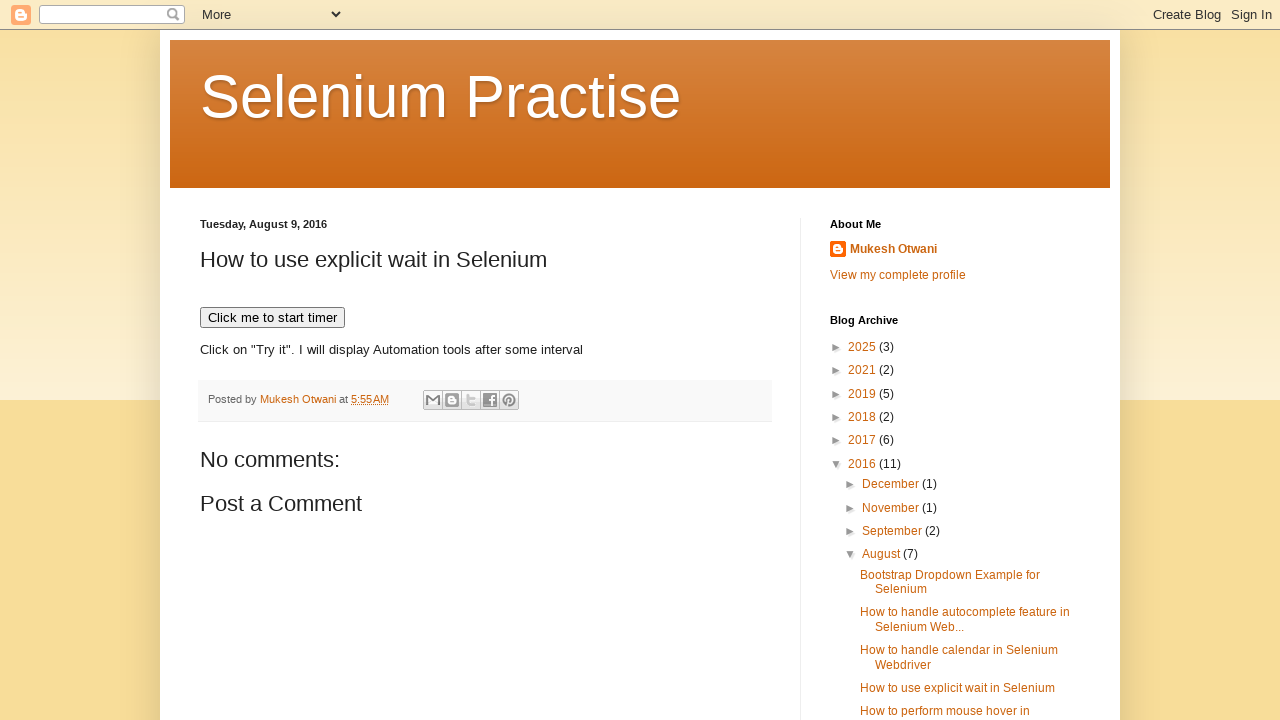

Clicked timer button to start countdown at (272, 318) on xpath=//button[.='Click me to start timer']
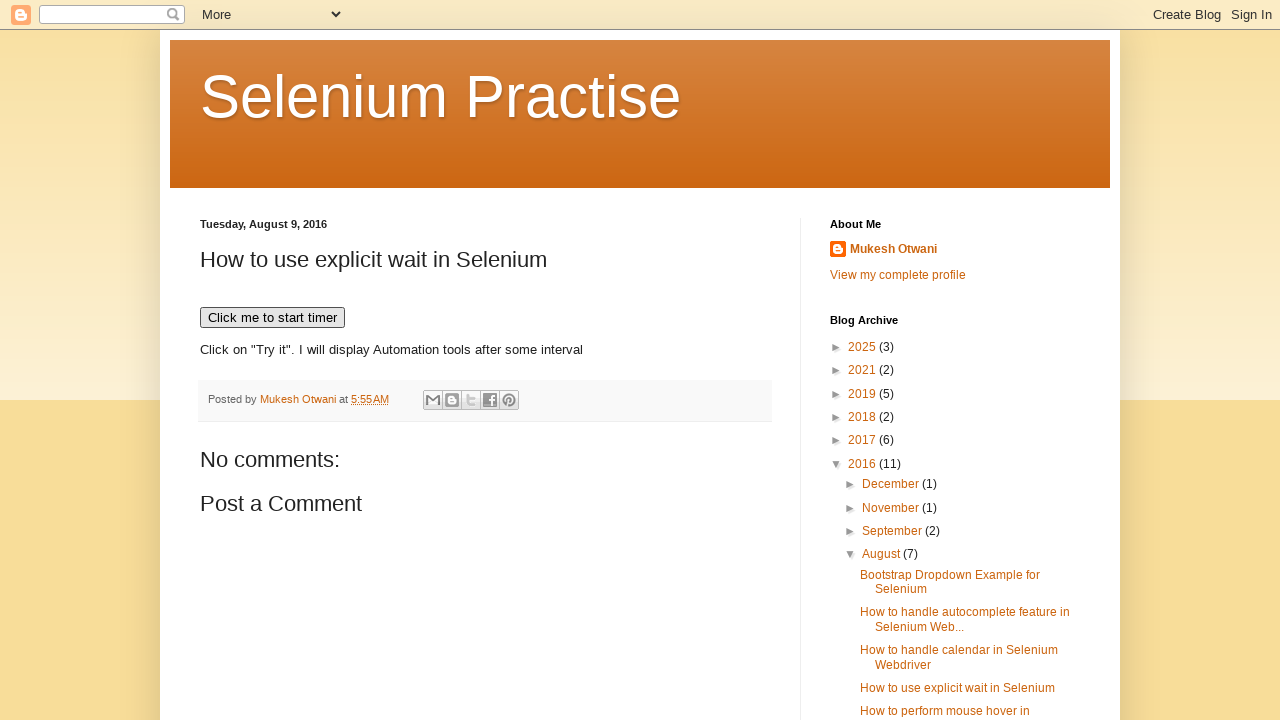

Waited for WebDriver text to appear after timer completed
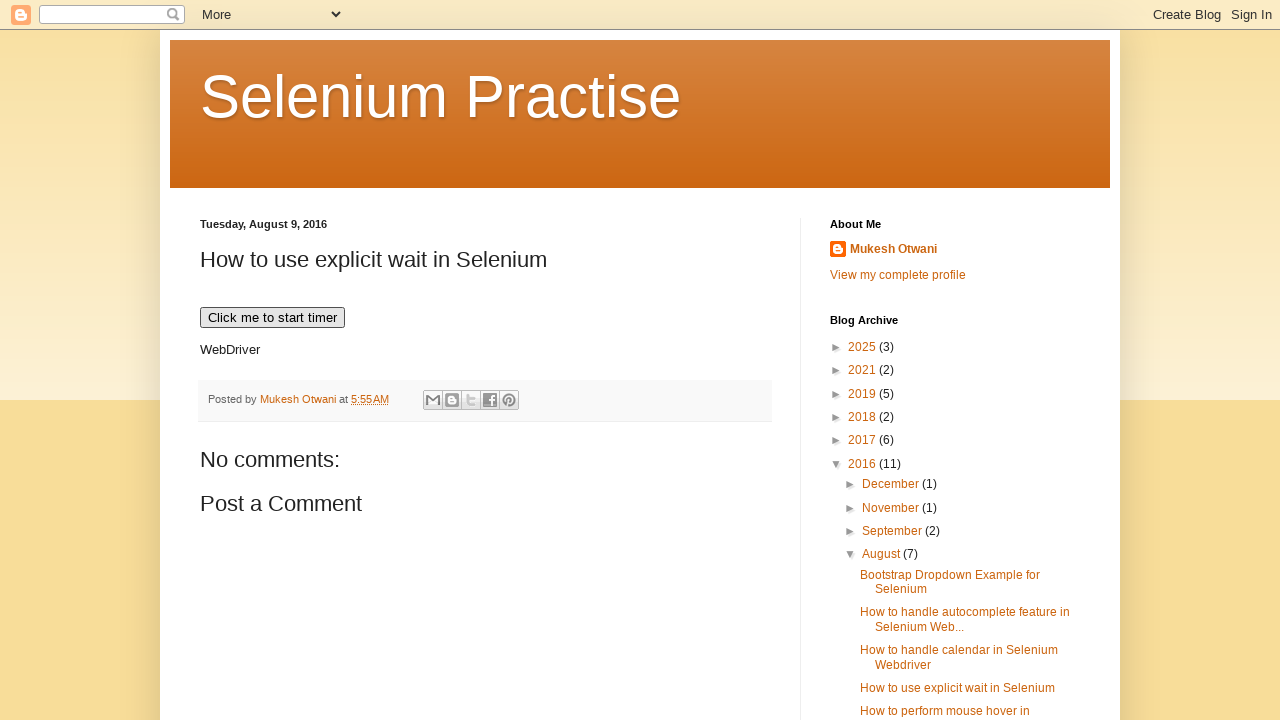

Verified WebDriver text is visible on page
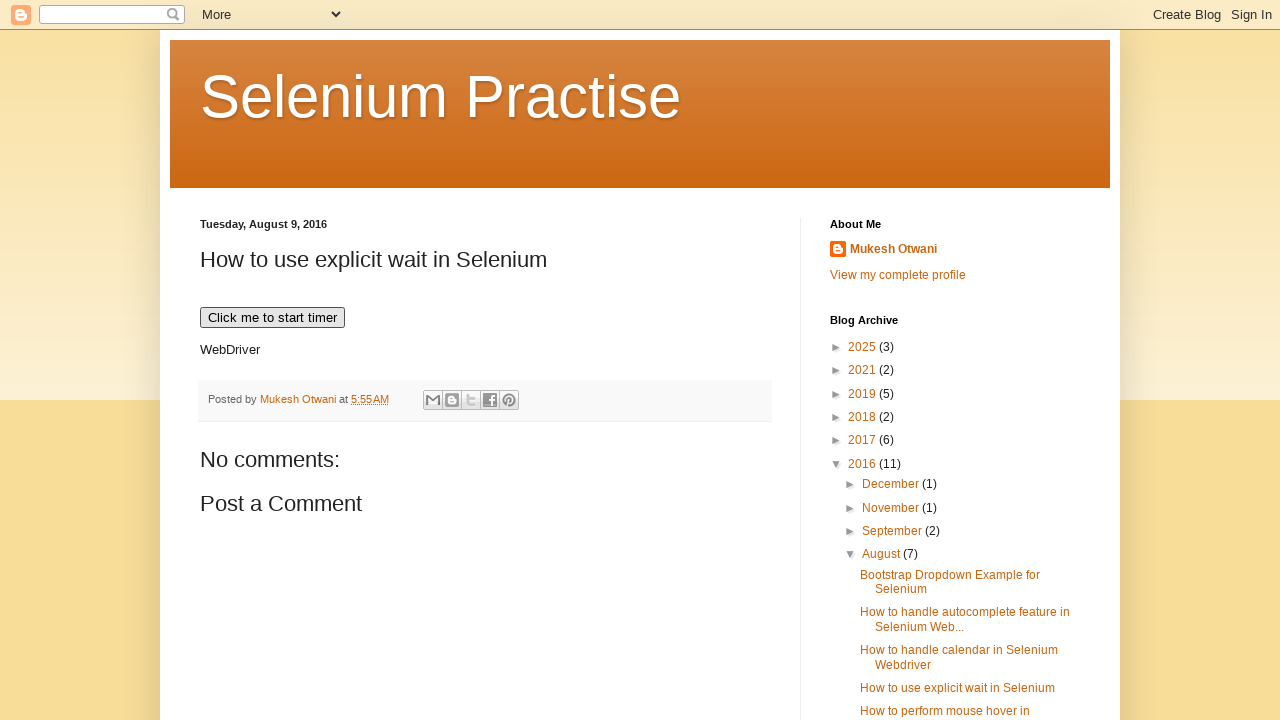

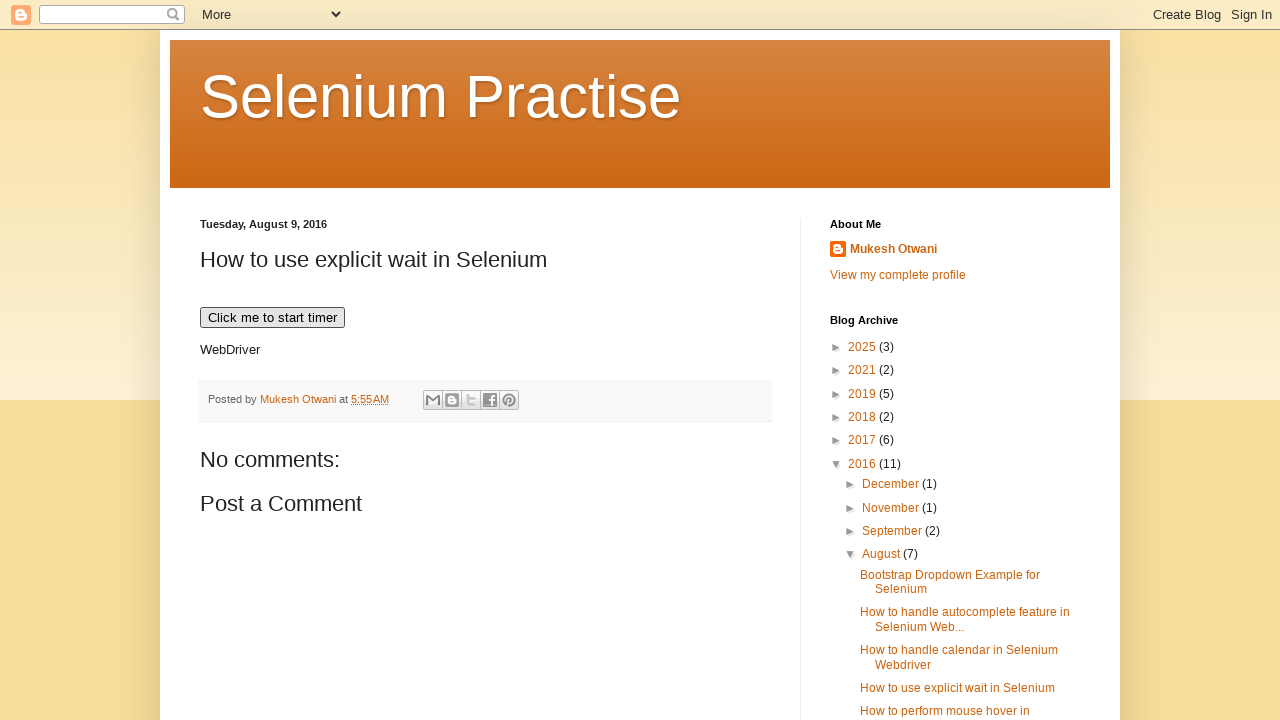